Tests that the car appears in the middle lane after starting the game and dismissing the car selection alert

Starting URL: https://borbely-dominik-peter.github.io/WebProjekt3/

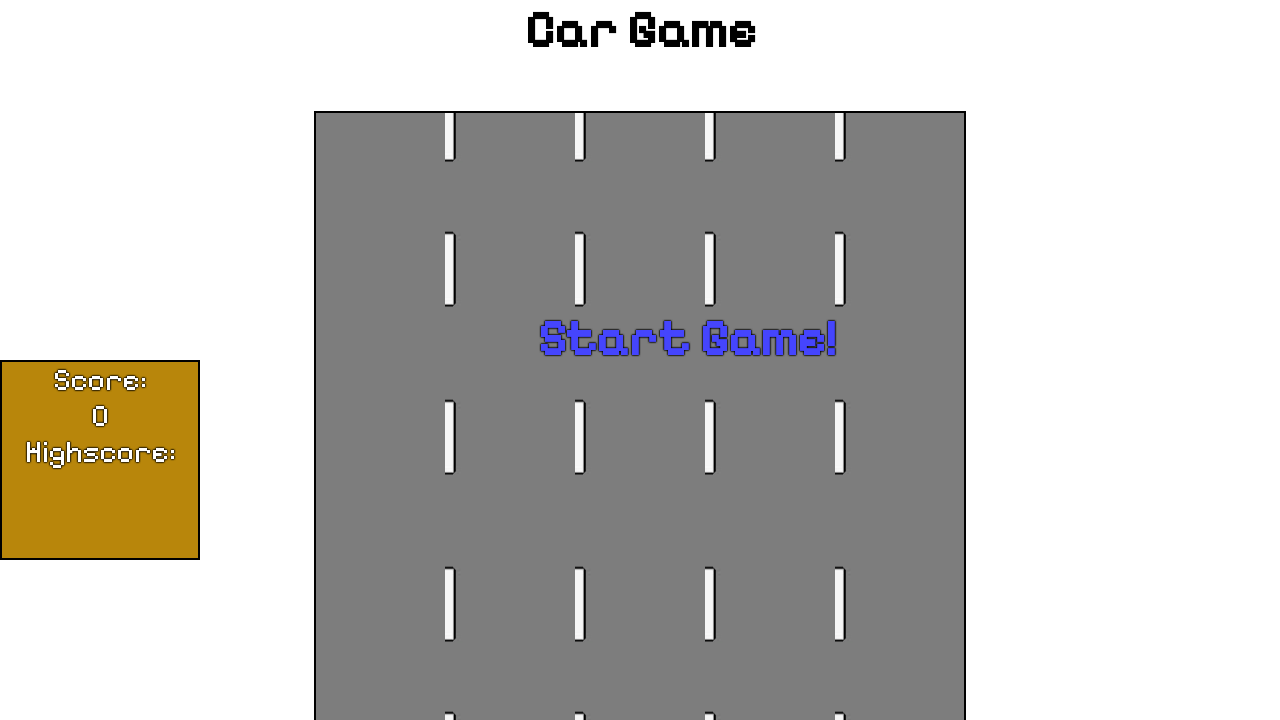

Clicked start game text to begin the game at (687, 338) on #startText
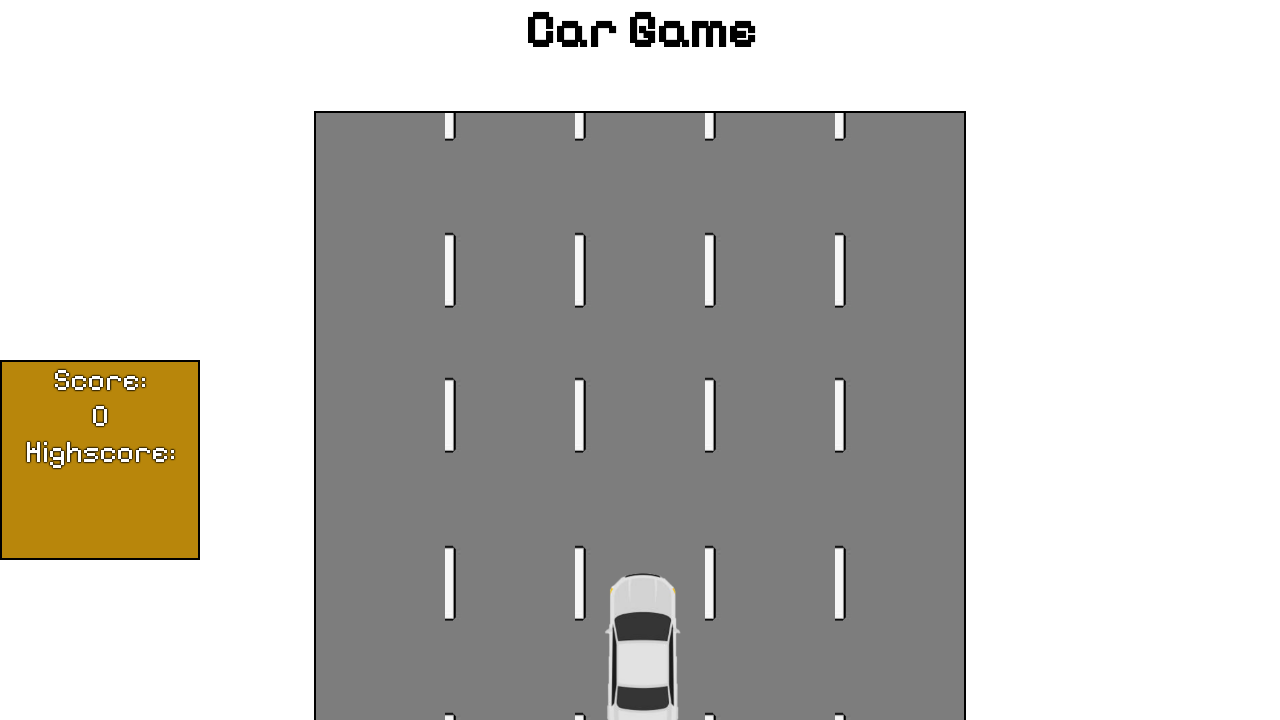

Set up dialog handler to dismiss car selection alert
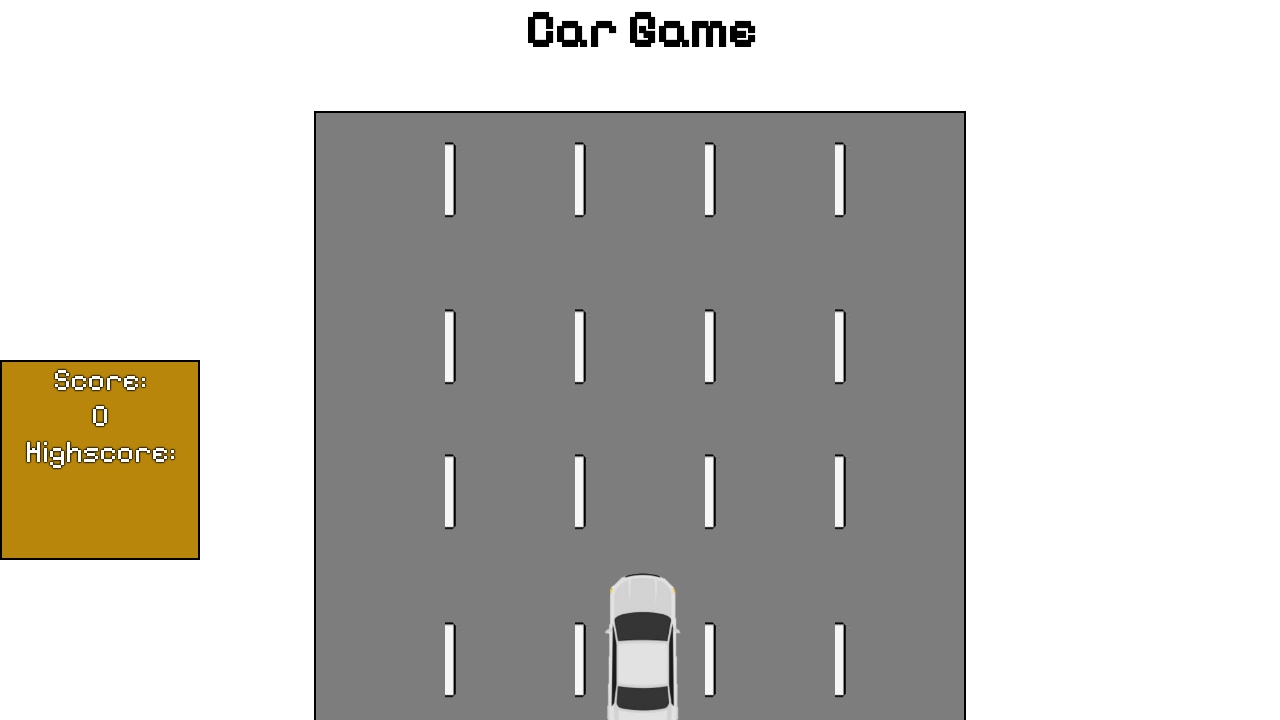

Car element appeared in the middle lane
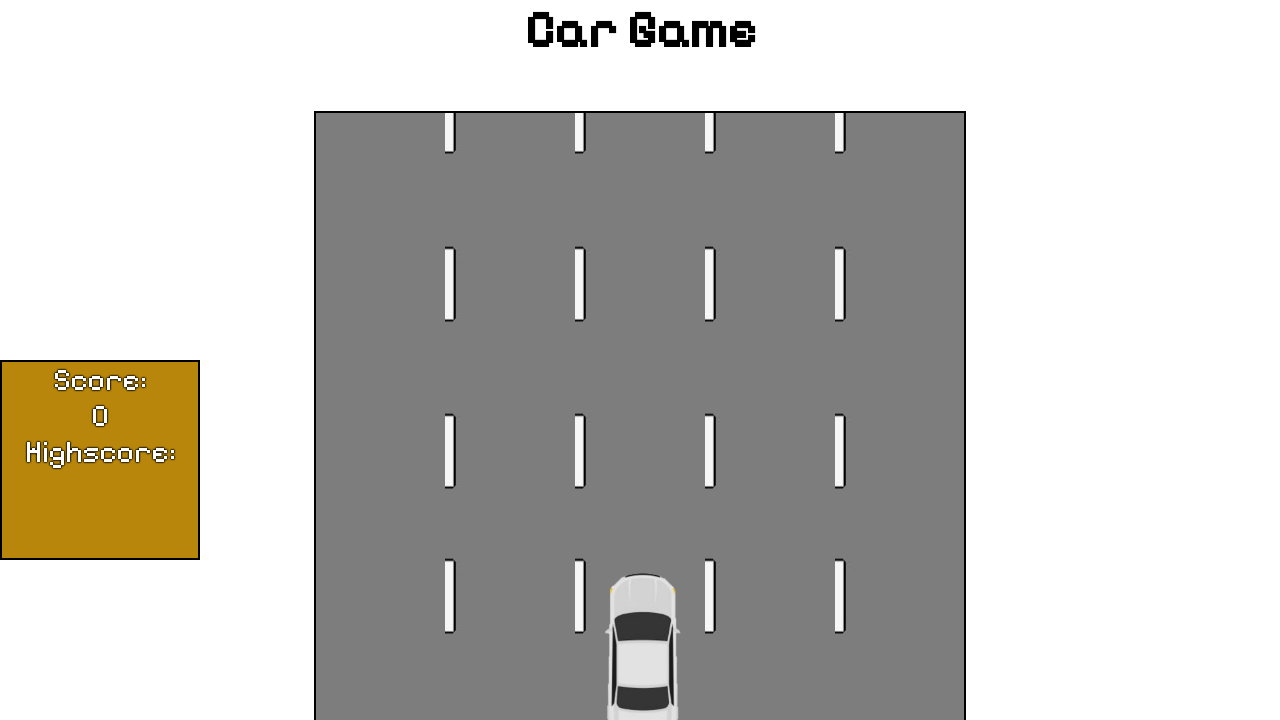

Retrieved car element ID attribute
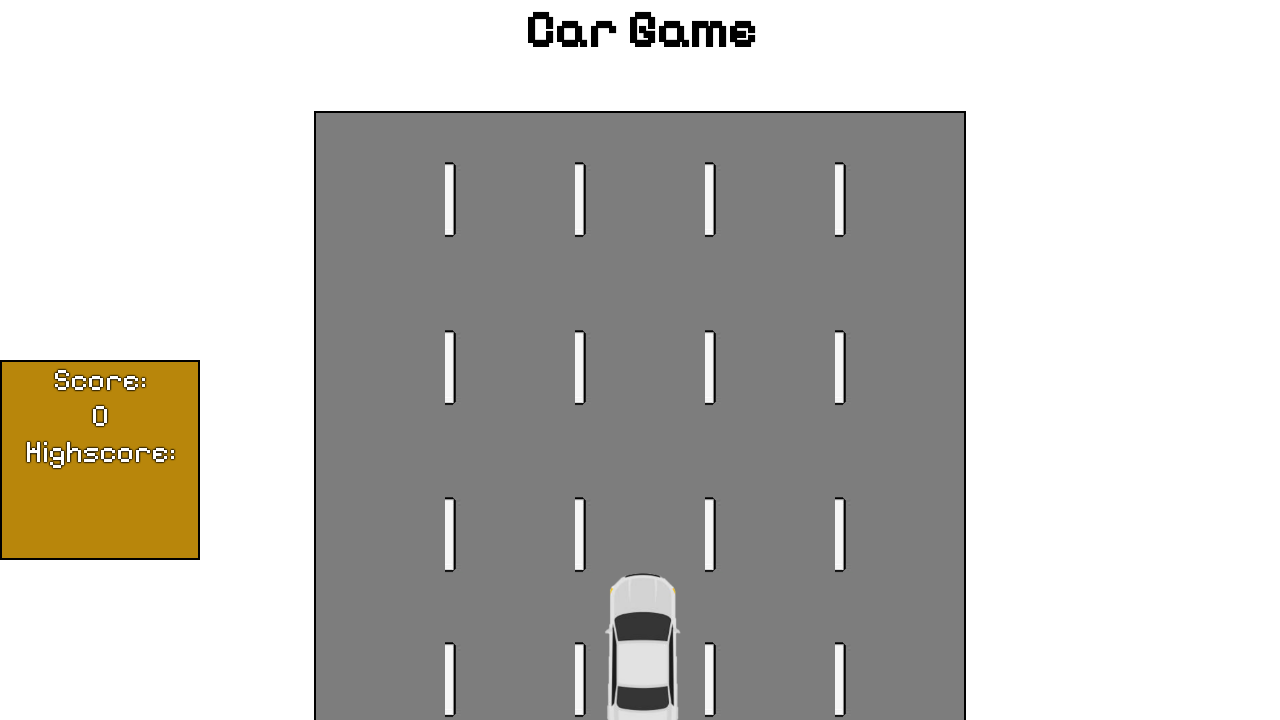

Verified car ID equals 'CAR' - car is correctly positioned in middle lane
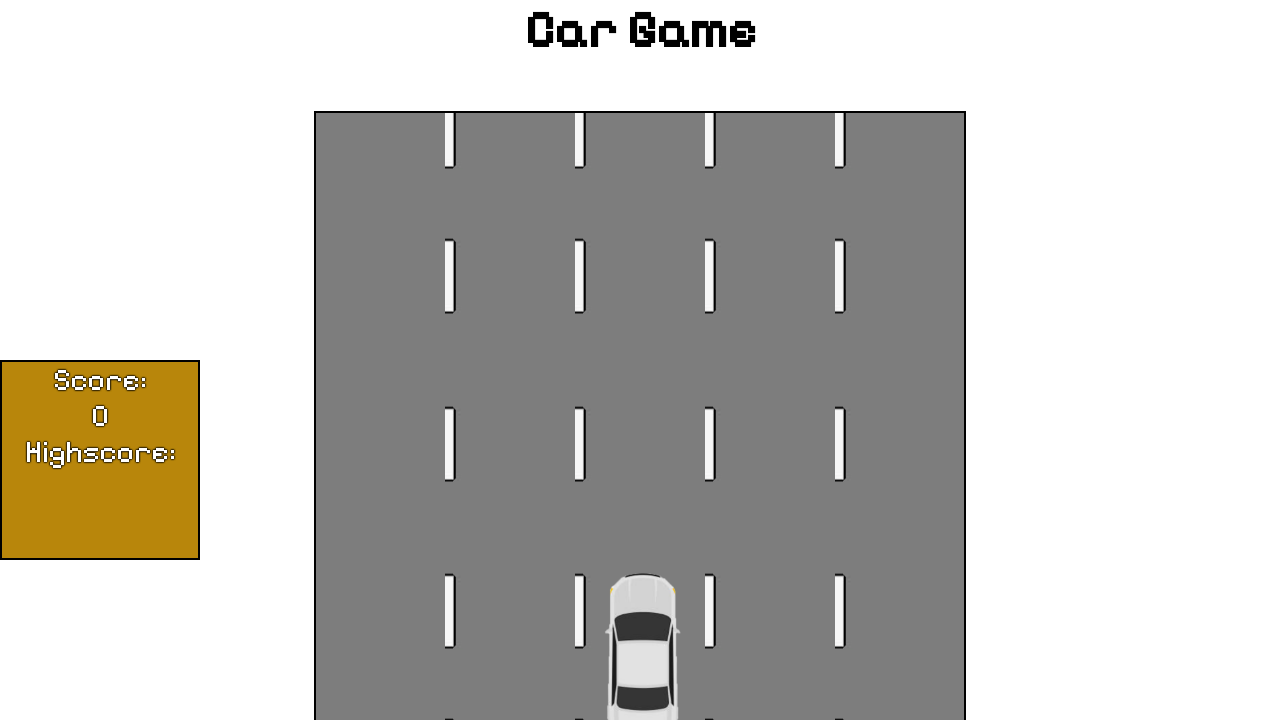

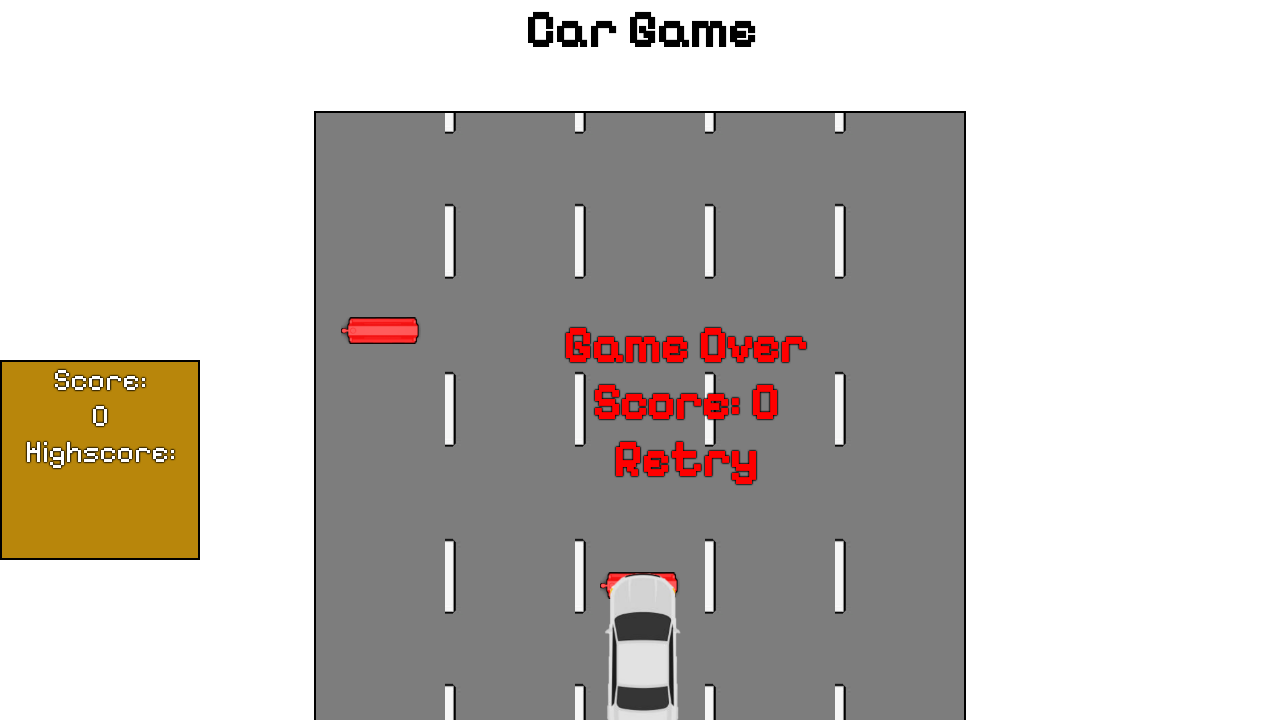